Tests filling out a practice form with personal information including name, email, gender, phone number, date of birth, subjects, hobbies, address, and state/city selection, then verifies the submitted data appears in a confirmation modal.

Starting URL: https://demoqa.com/automation-practice-form

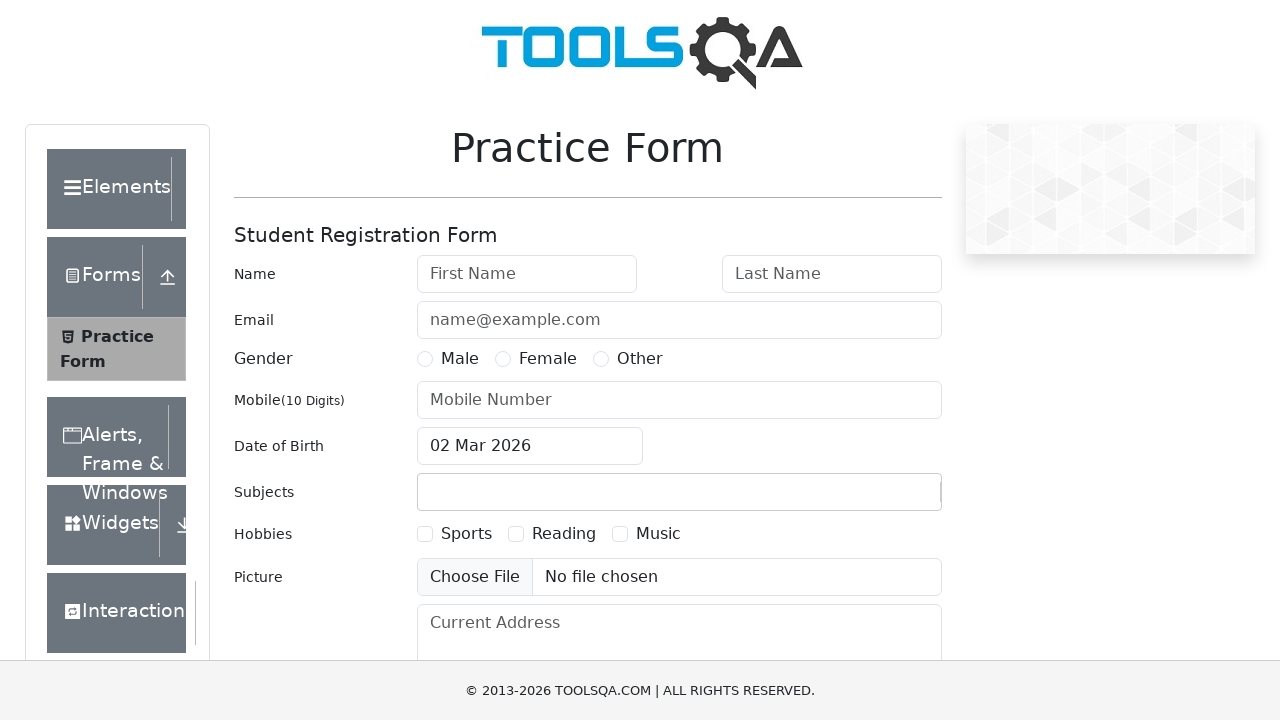

Filled first name field with 'Анна' on #firstName
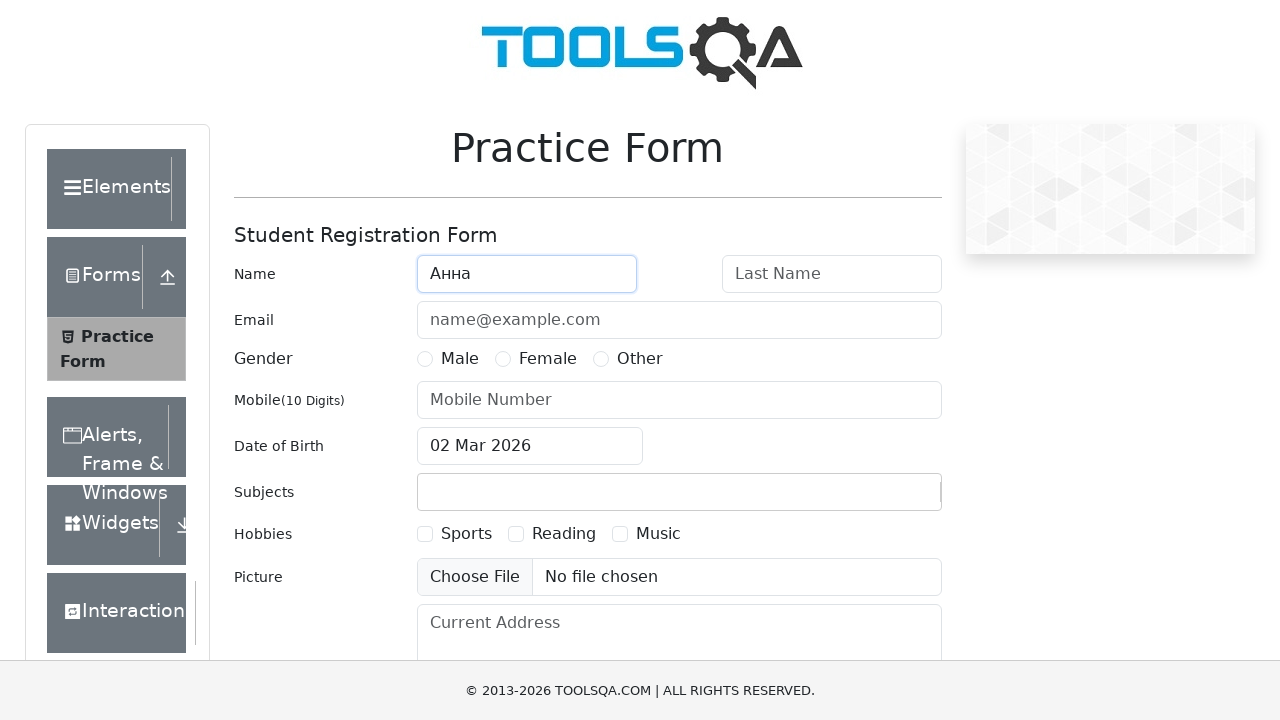

Filled last name field with 'Ипполитова' on #lastName
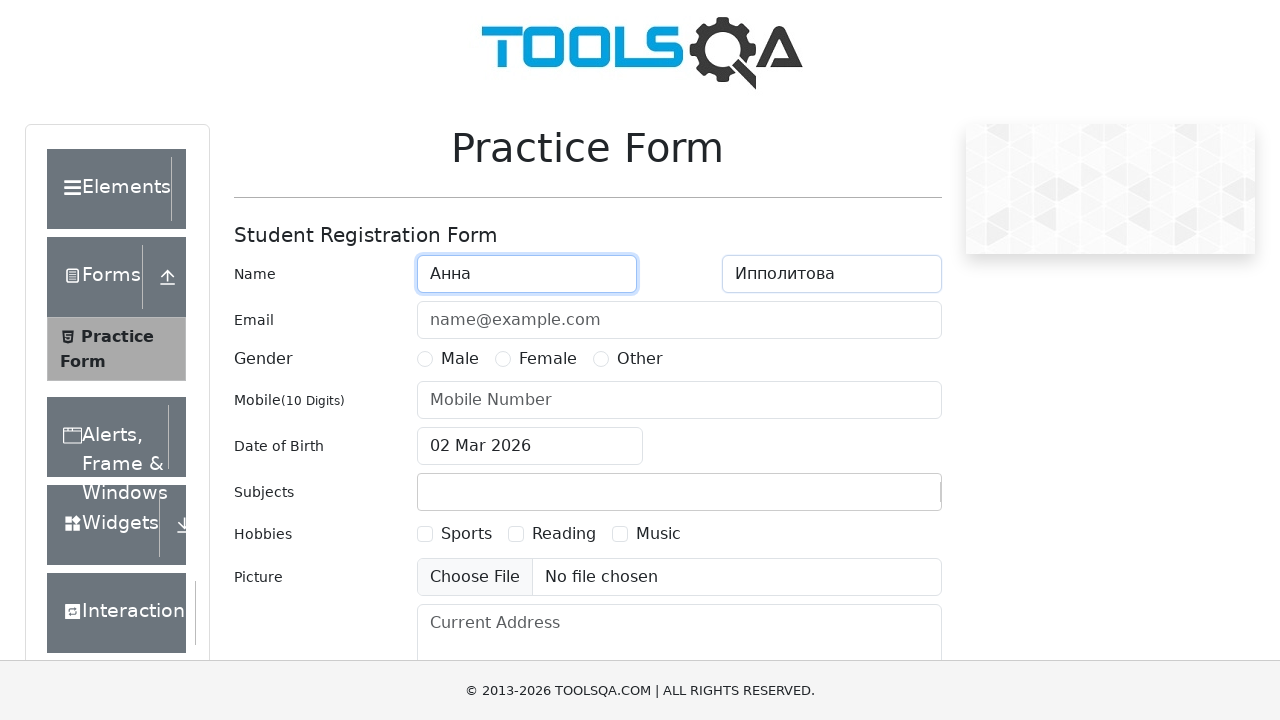

Filled email field with 'aippolitov@email.com' on #userEmail
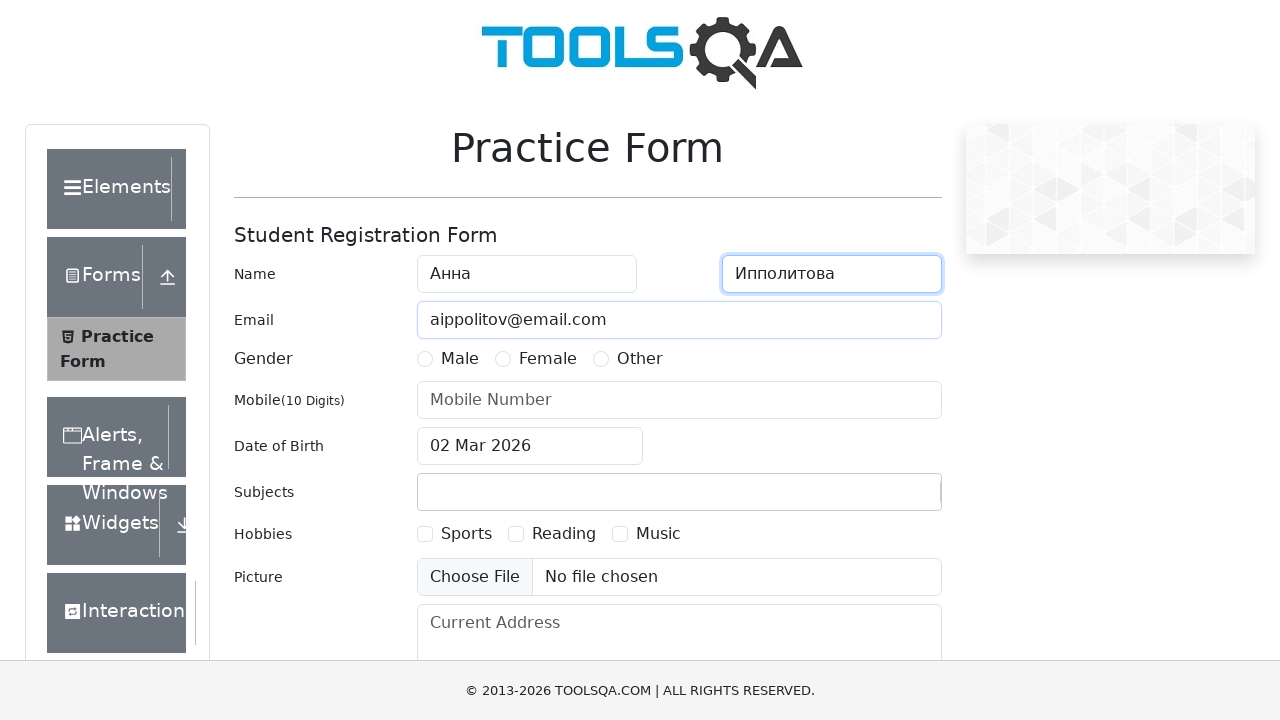

Selected gender 'Female' at (548, 359) on text=Female
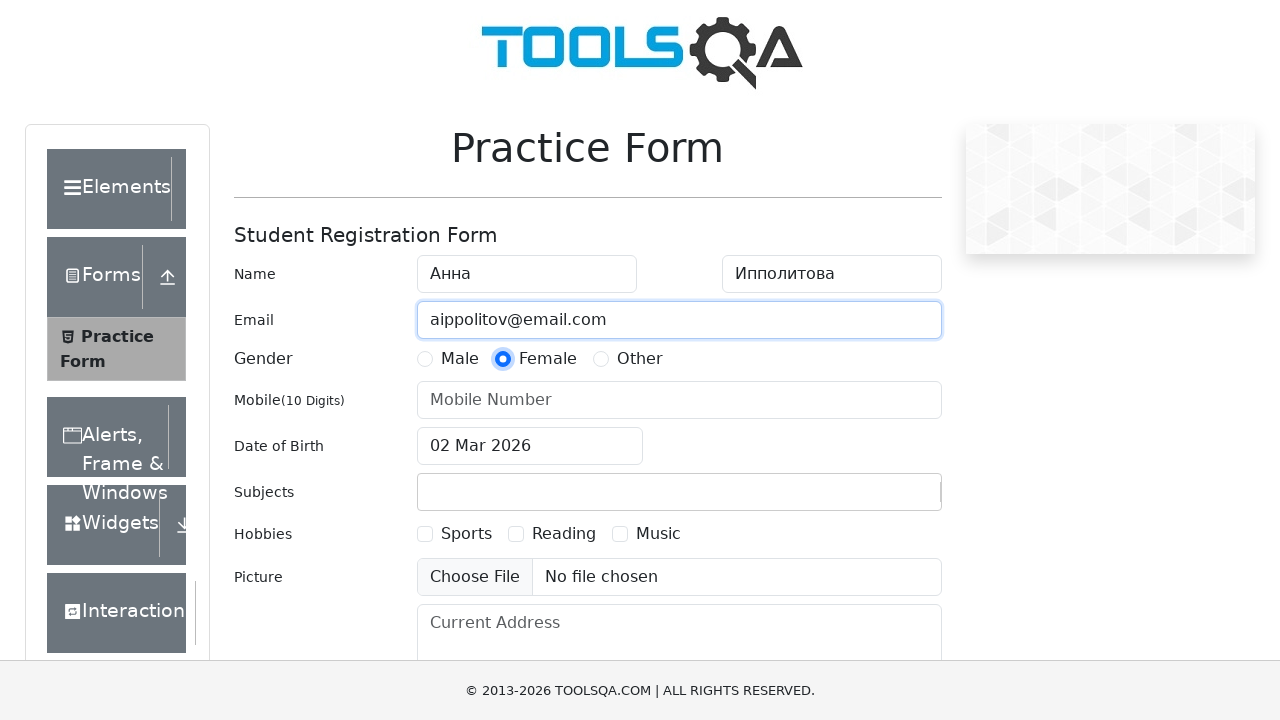

Filled phone number field with '9001231234' on #userNumber
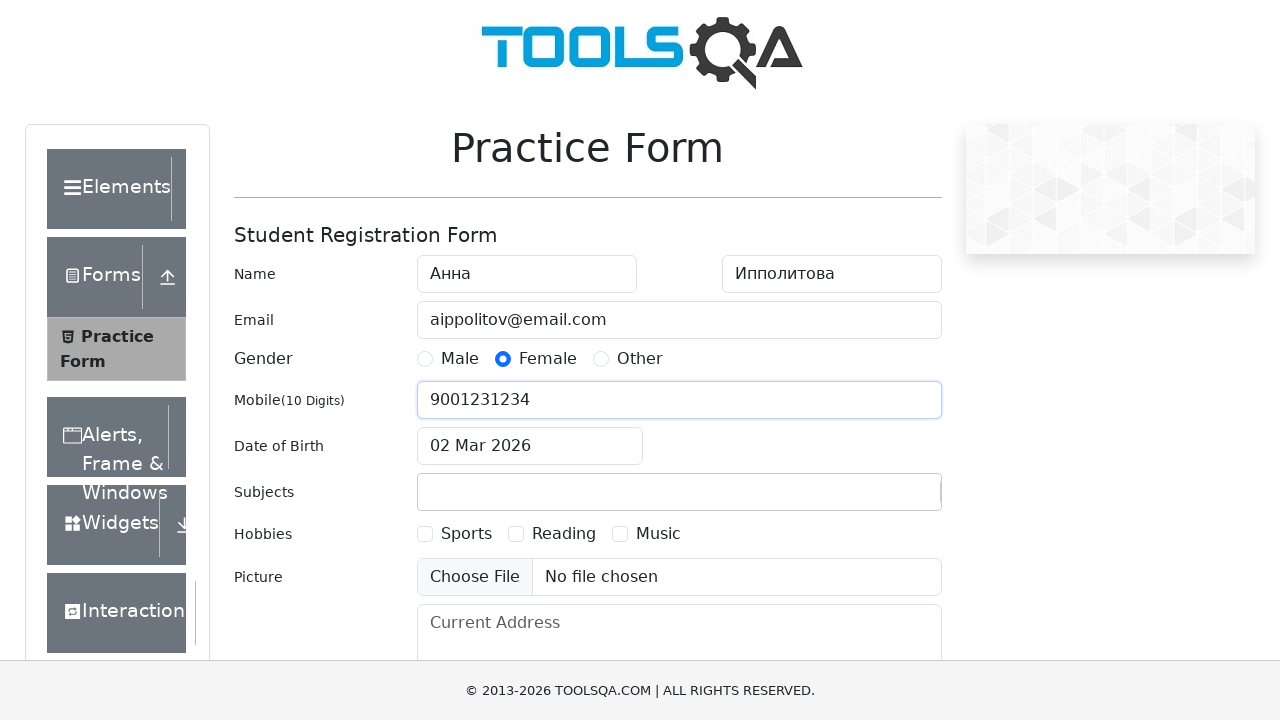

Opened date of birth picker at (530, 446) on #dateOfBirthInput
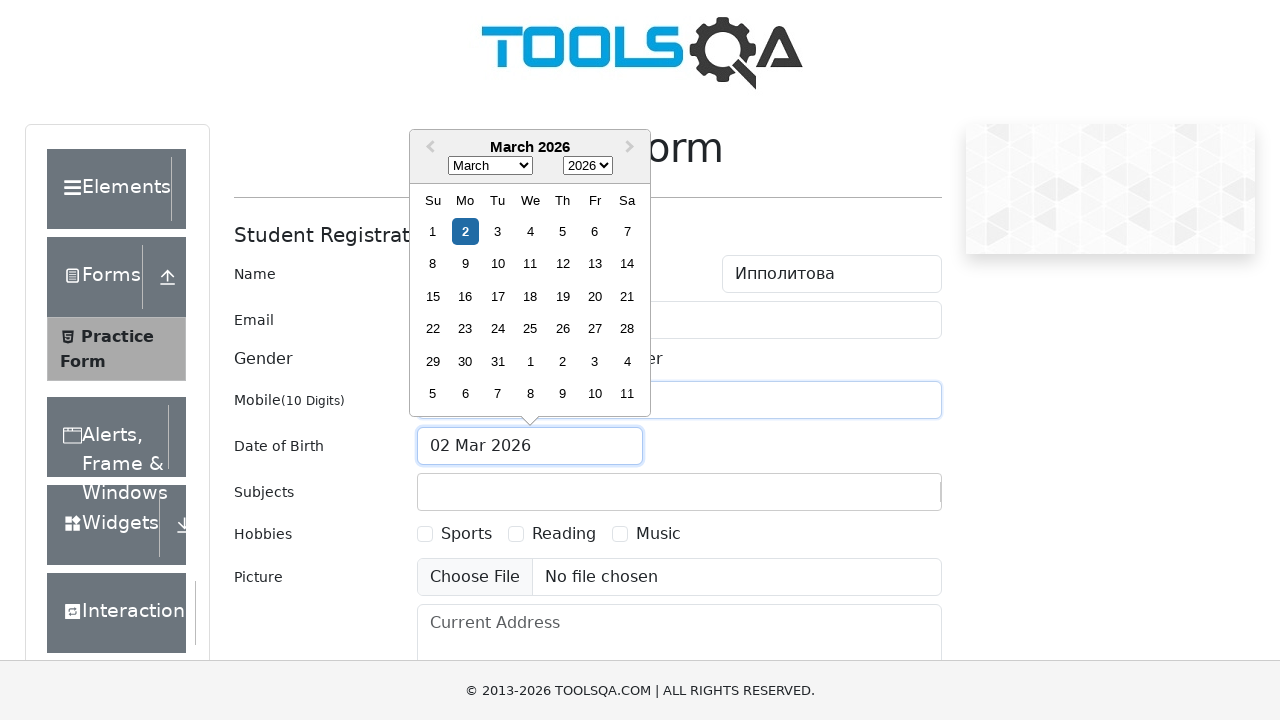

Selected year 1995 on .react-datepicker__year-select
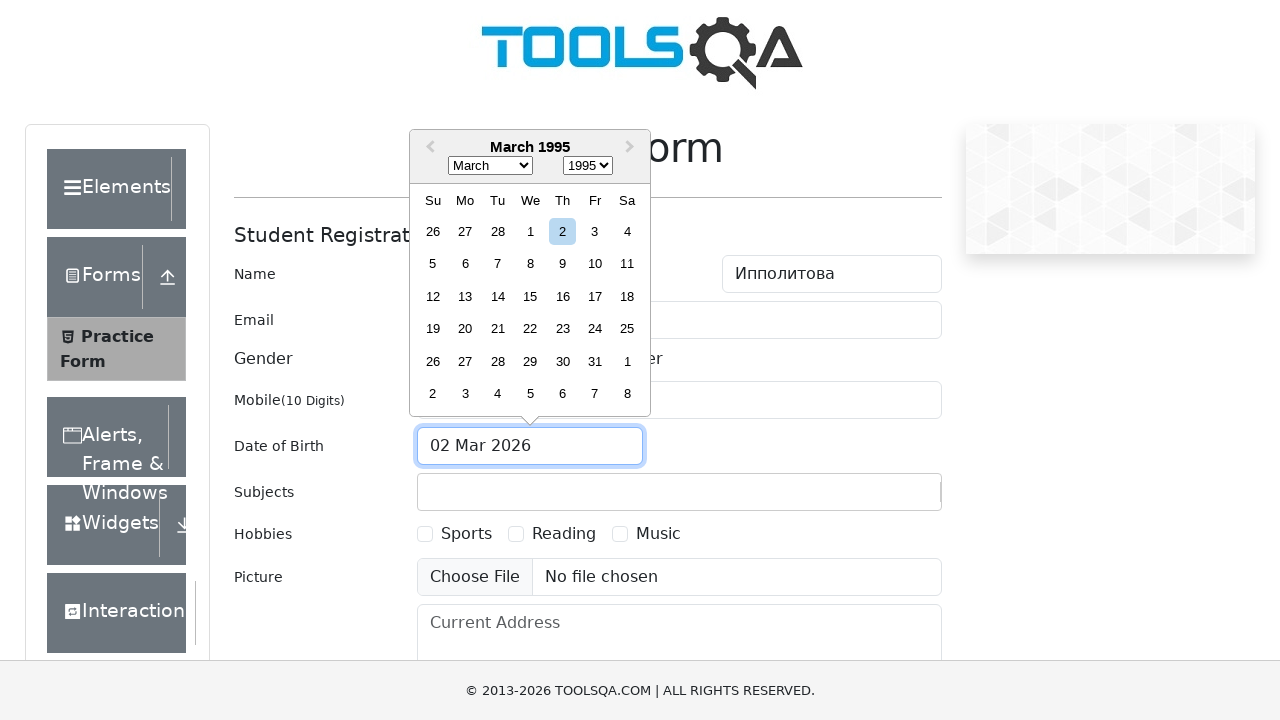

Selected month February (index 1) on .react-datepicker__month-select
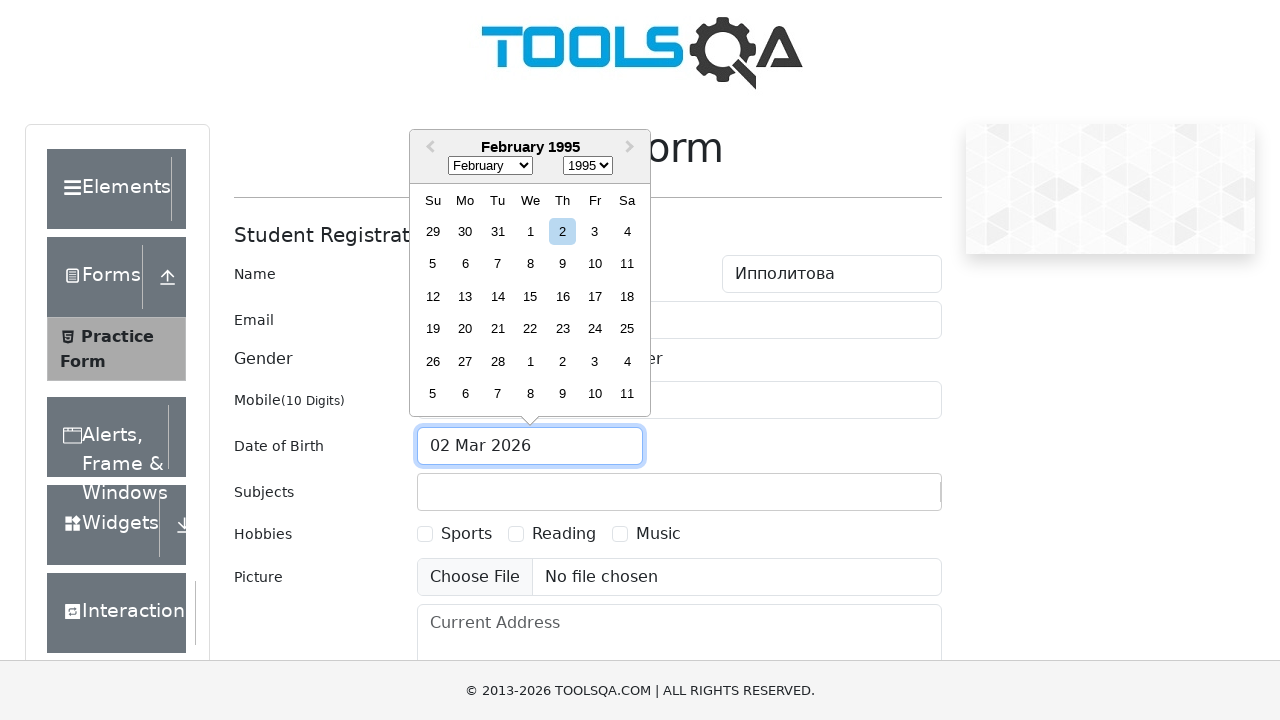

Selected day 25 at (627, 329) on .react-datepicker__day.react-datepicker__day--025
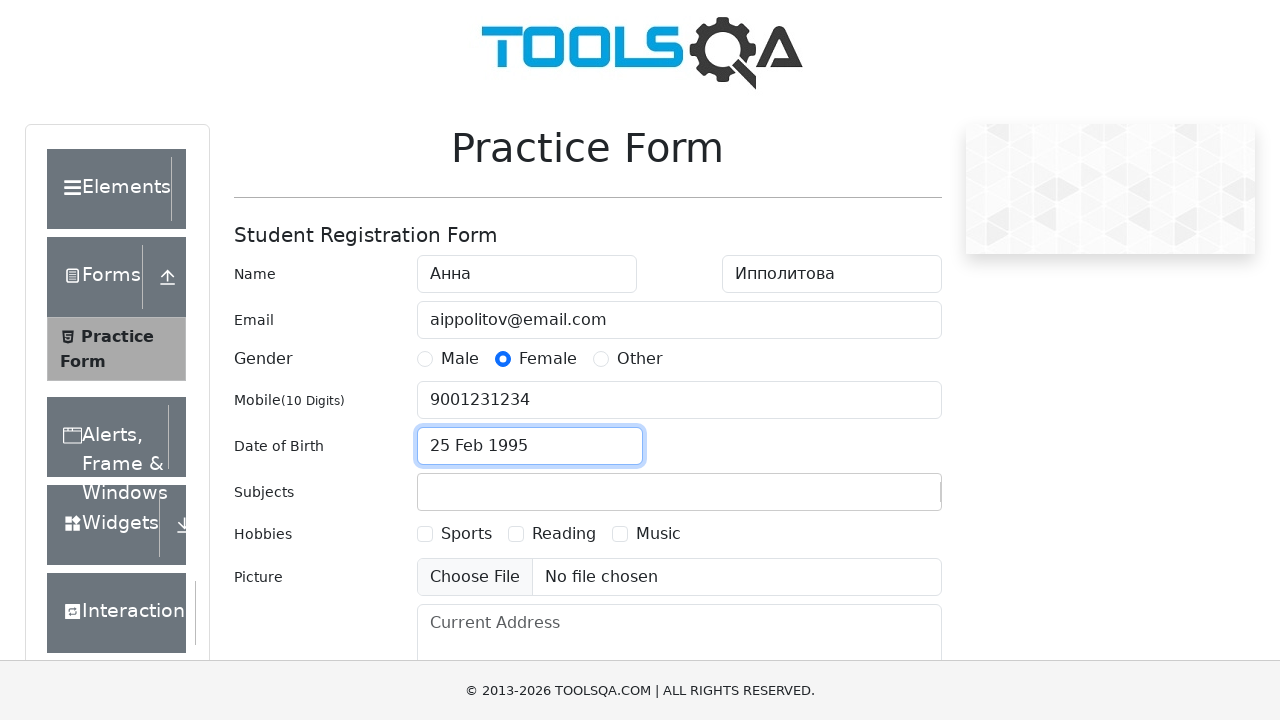

Added subject 'Computer Science' on #subjectsInput
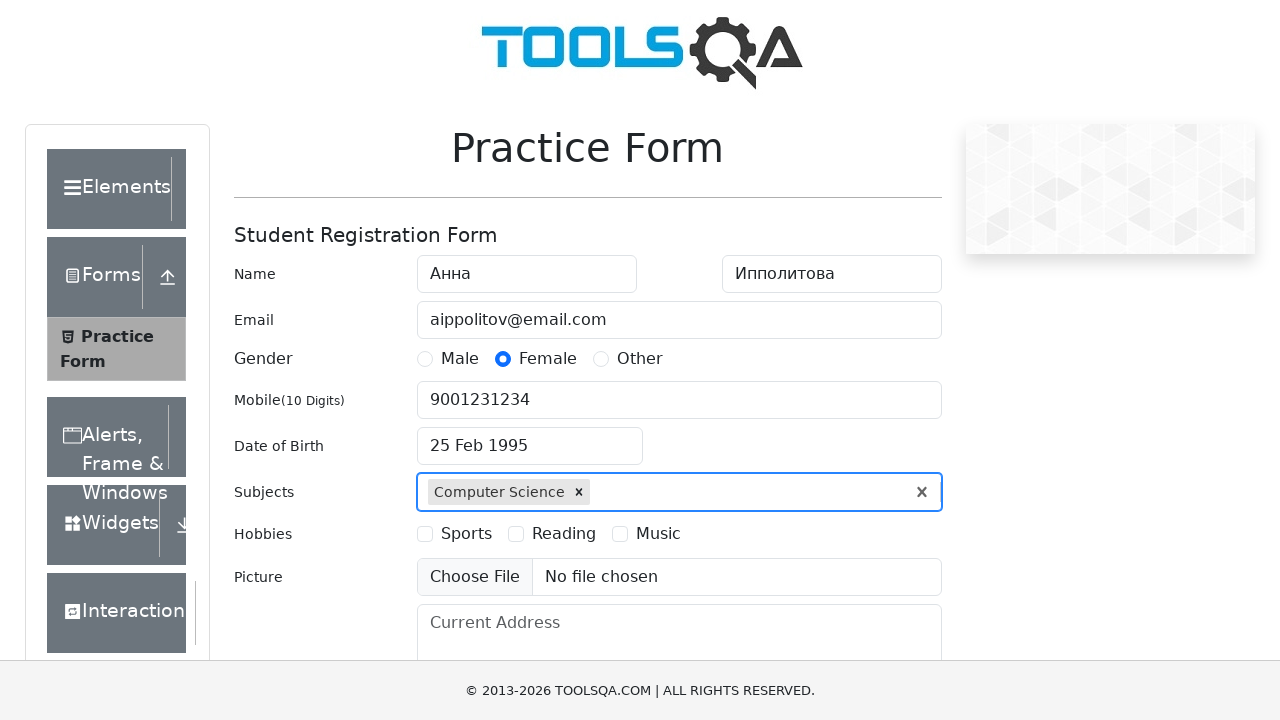

Added subject 'English' on #subjectsInput
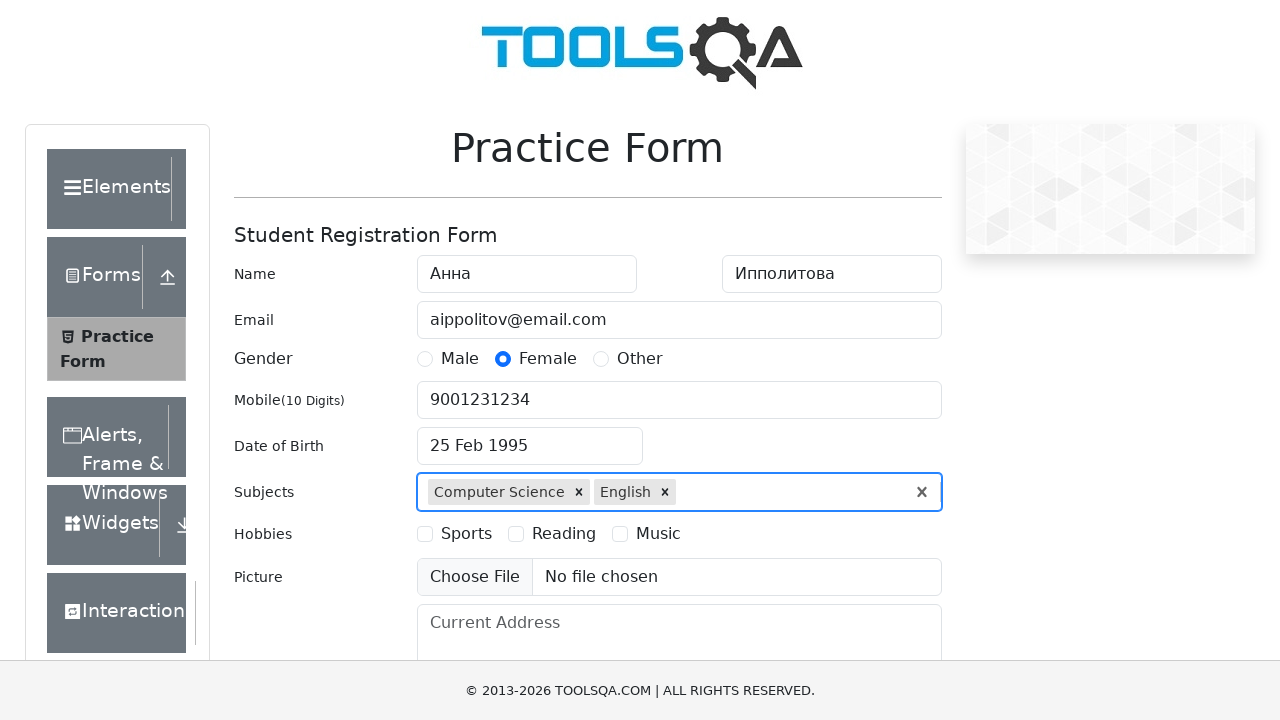

Selected hobby: Sports at (466, 534) on label[for='hobbies-checkbox-1']
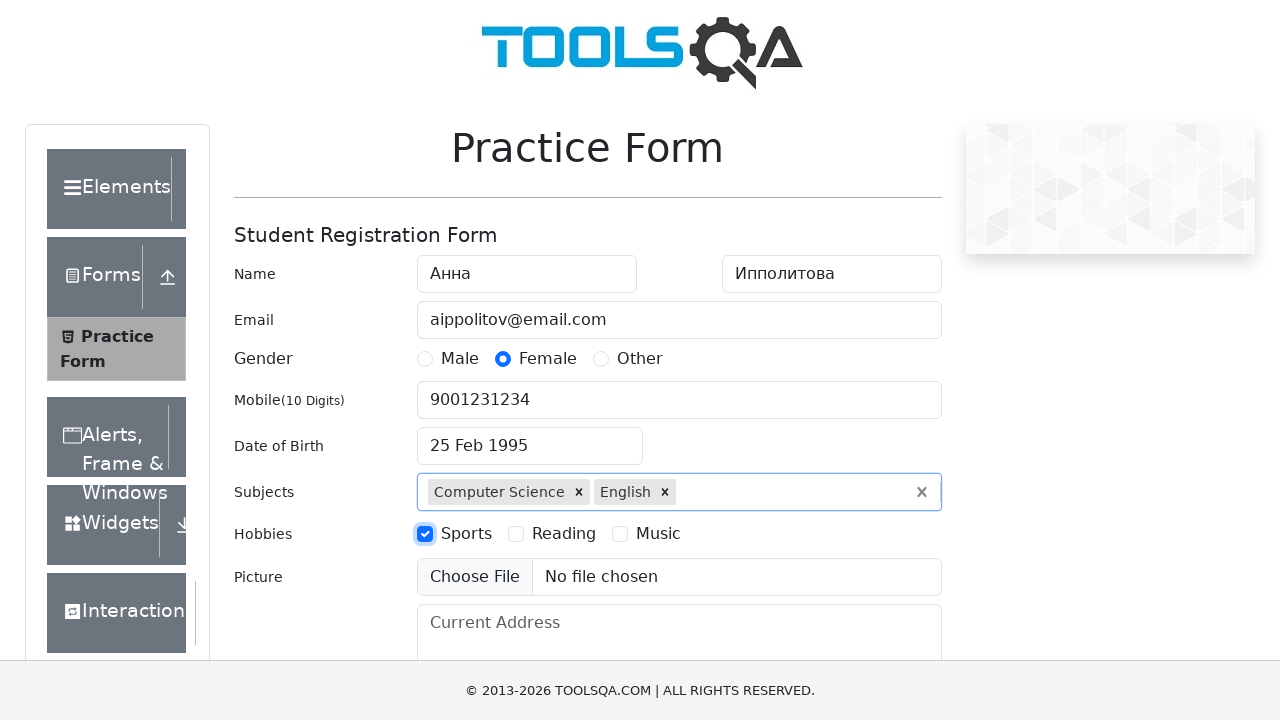

Selected hobby: Reading at (564, 534) on label[for='hobbies-checkbox-2']
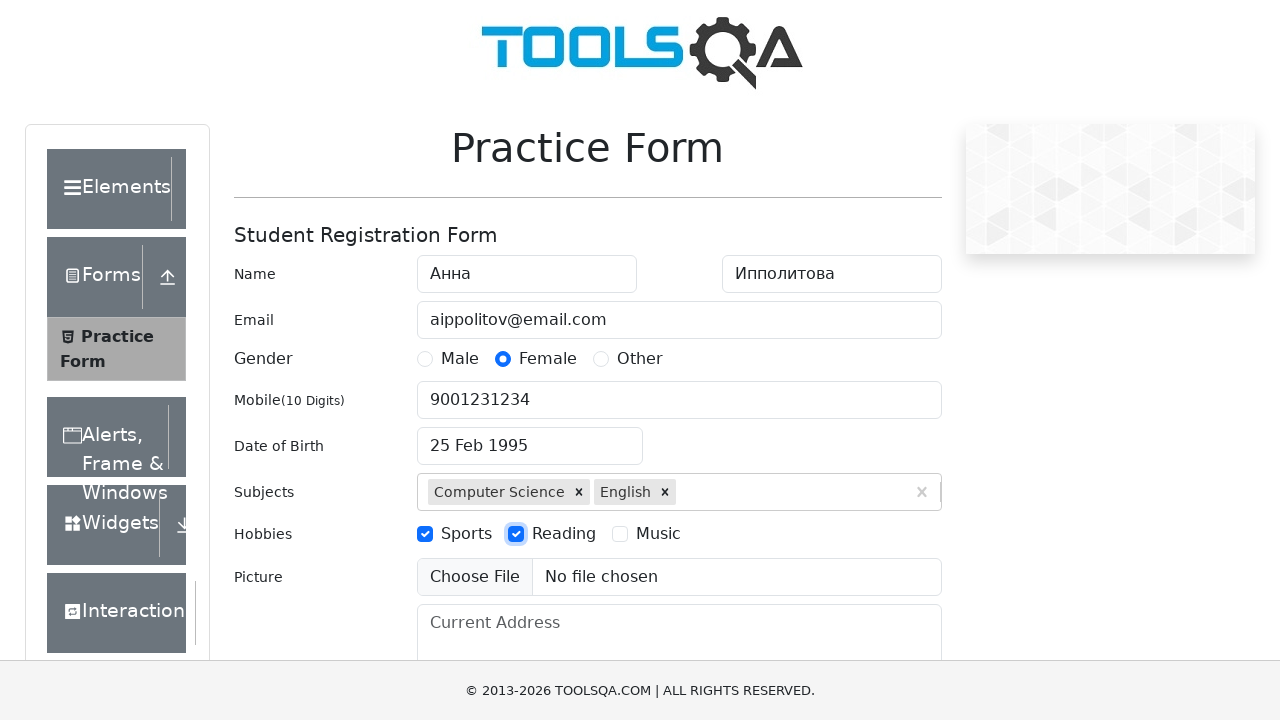

Selected hobby: Music at (658, 534) on label[for='hobbies-checkbox-3']
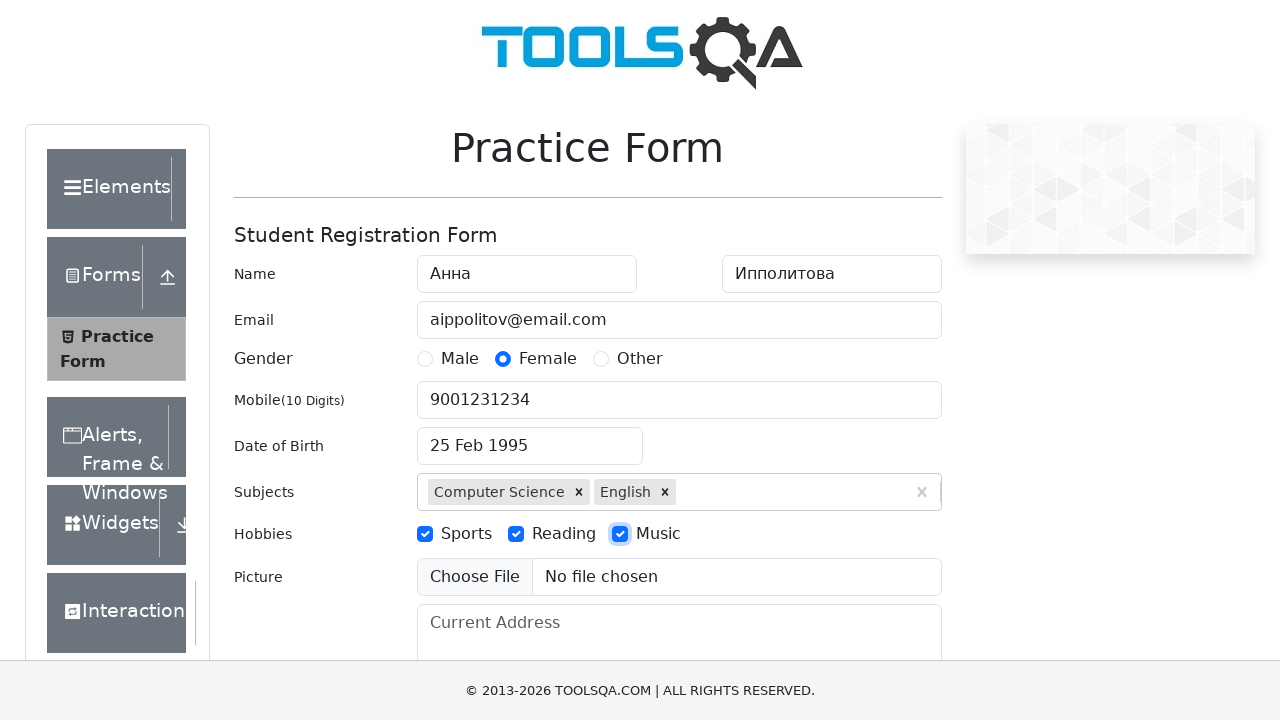

Filled current address field with 'Россия, лучший город Земли, ул. Ленина, д.1' on #currentAddress
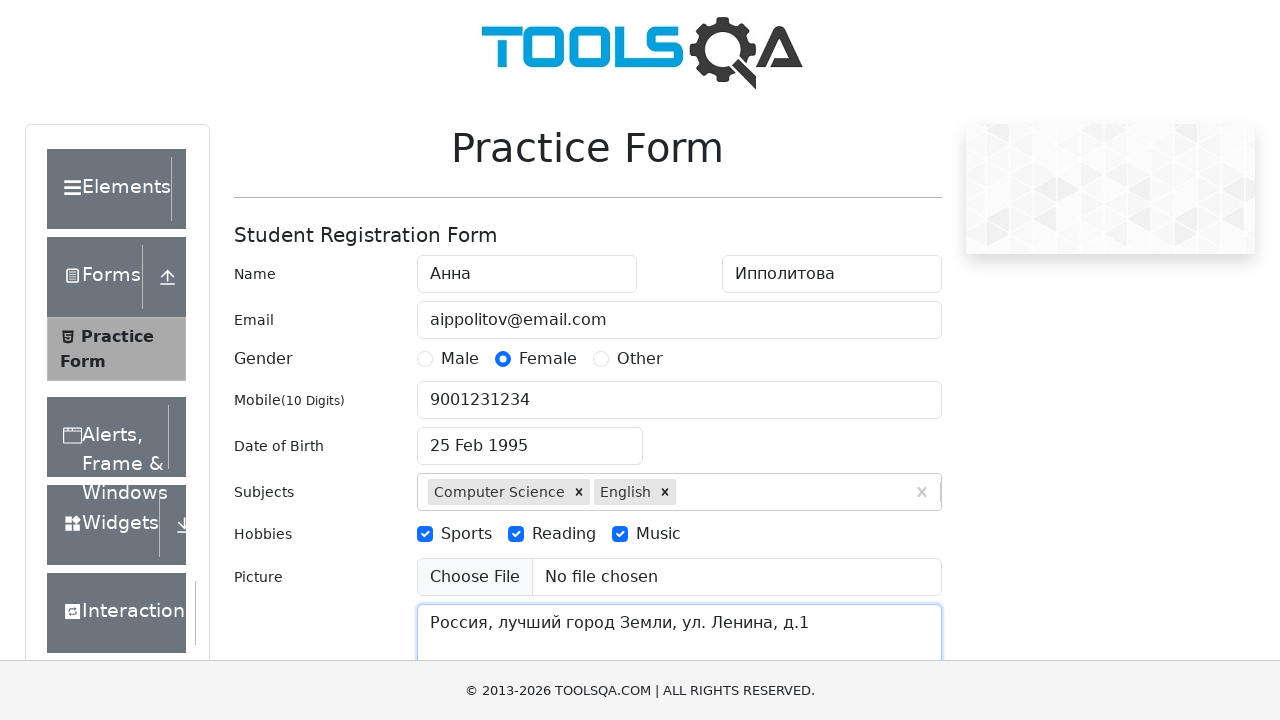

Opened state dropdown at (527, 437) on #state
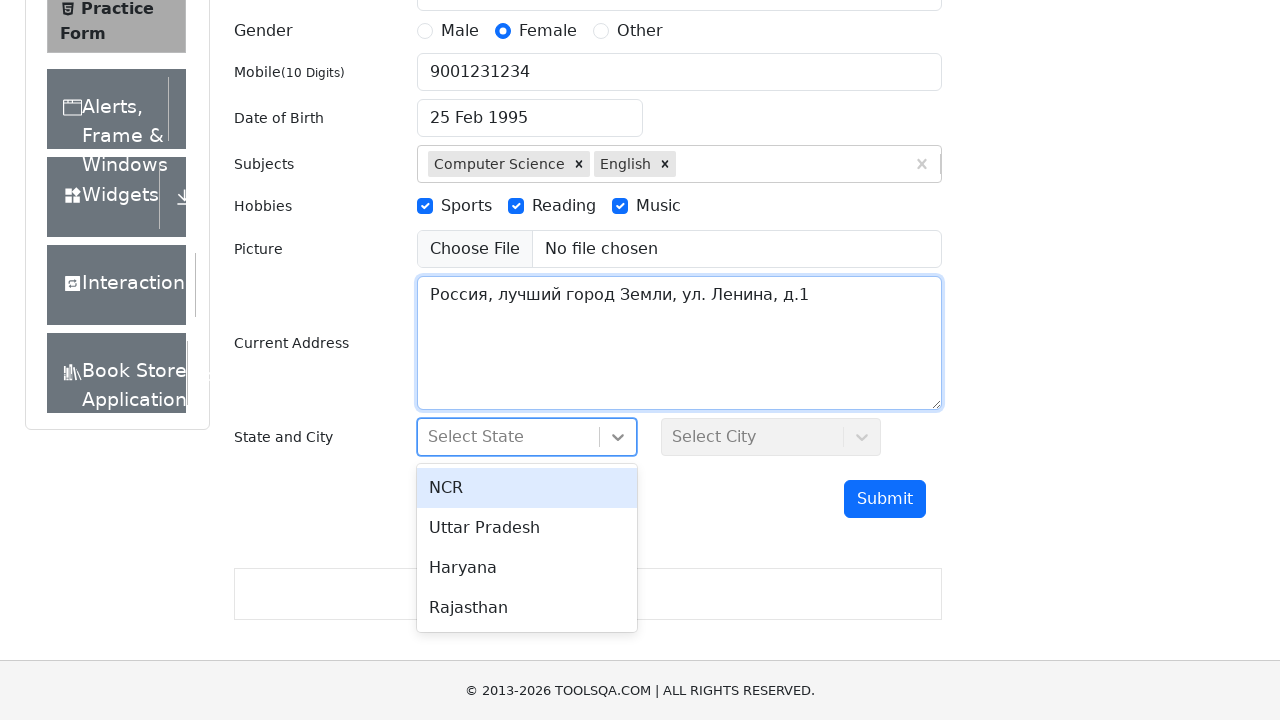

Selected state Rajasthan at (527, 608) on xpath=//div[contains(text(),'Rajasthan')]
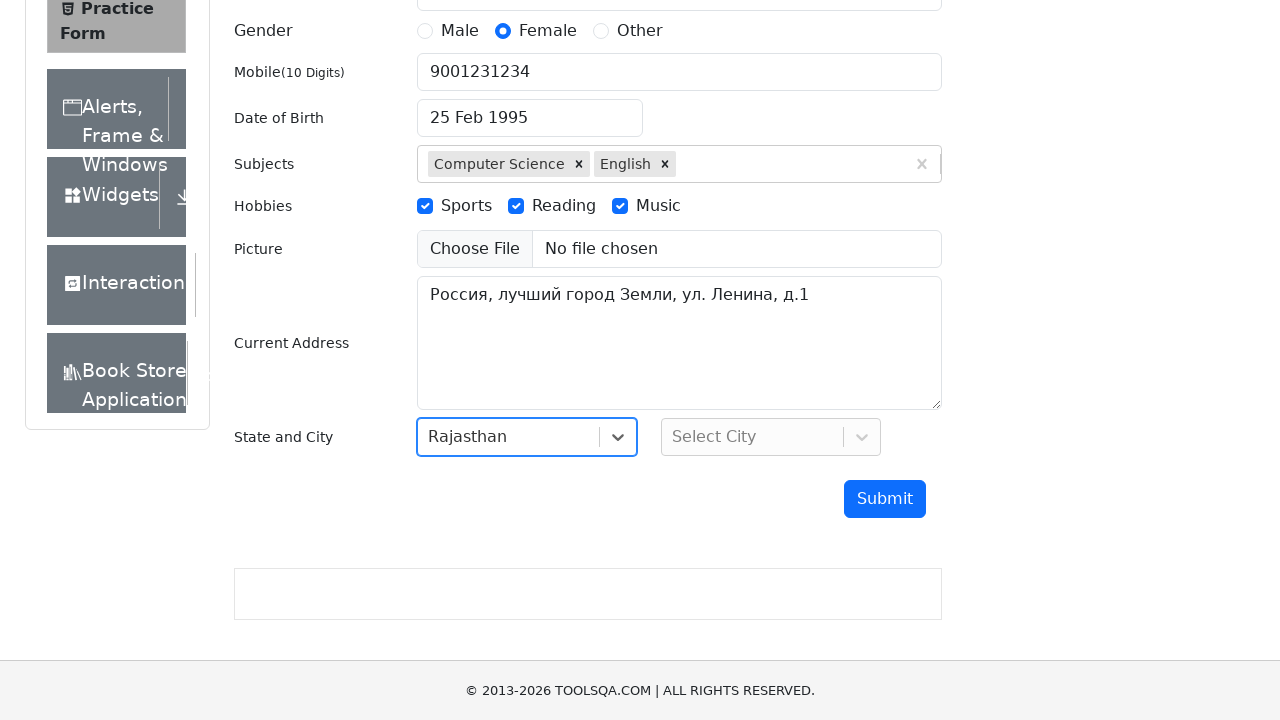

Opened city dropdown at (771, 437) on #city
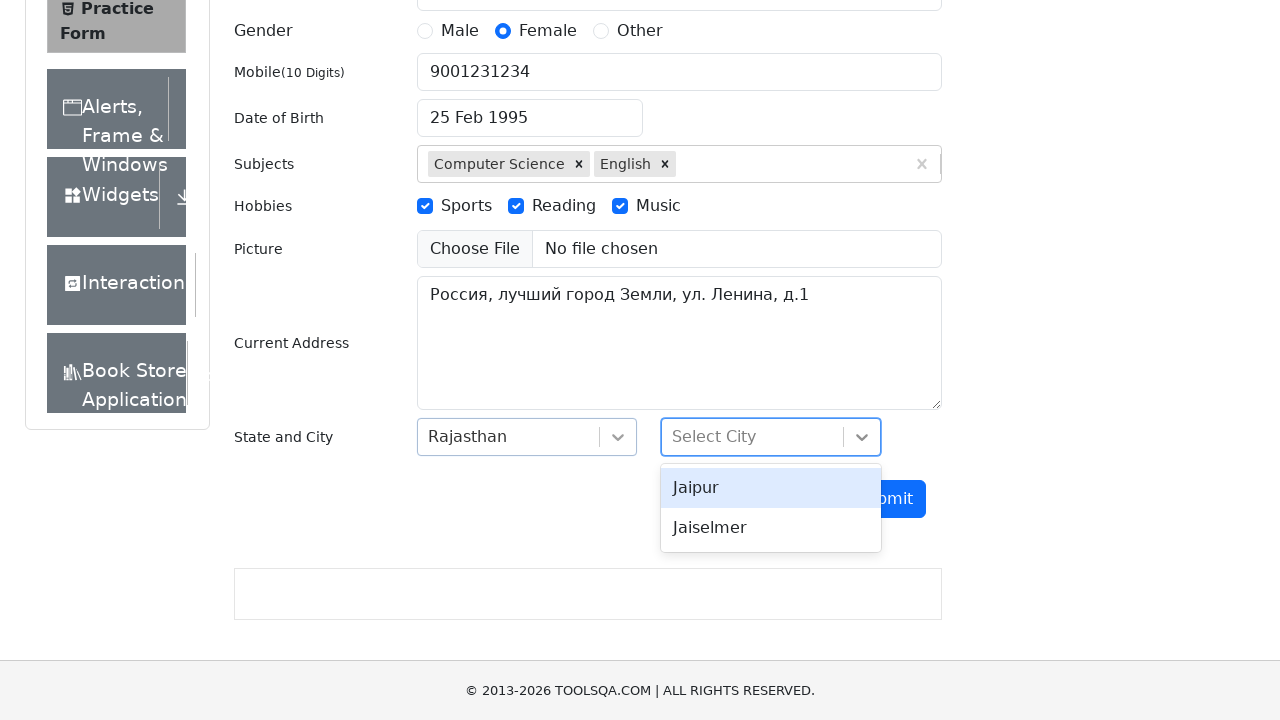

Selected city Jaipur at (771, 488) on xpath=//div[contains(text(),'Jaipur')]
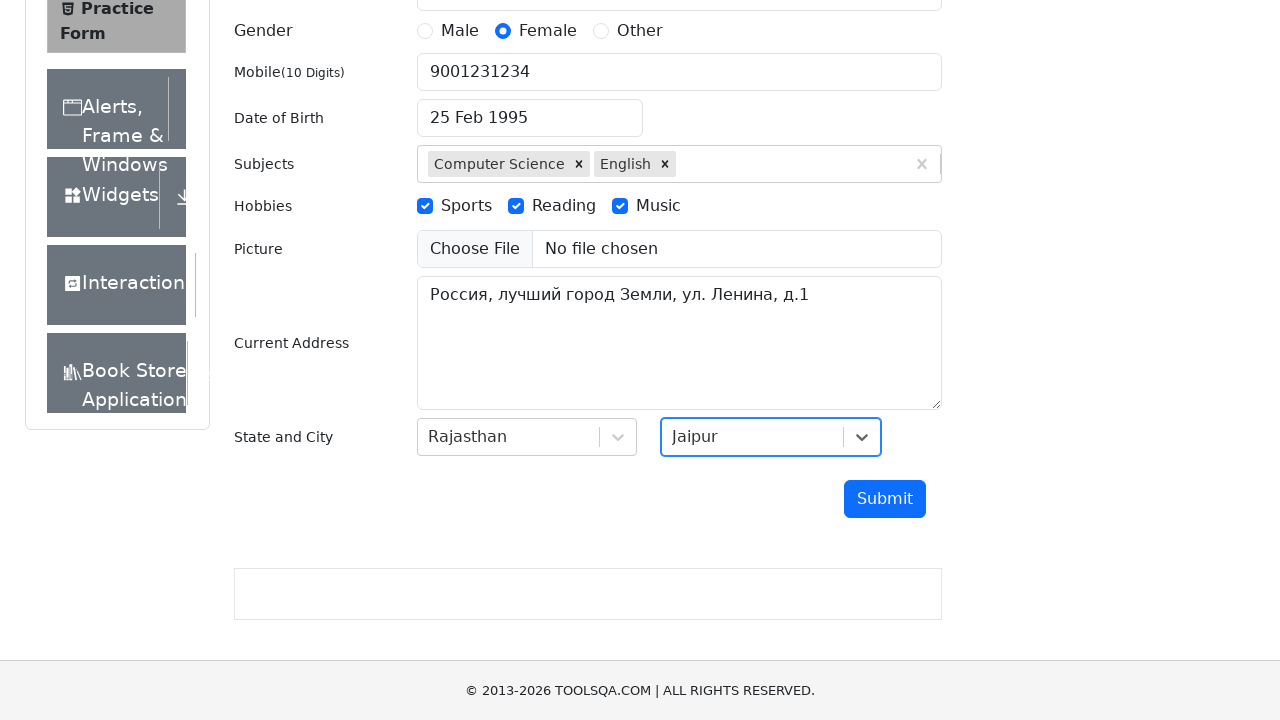

Clicked submit button to submit the form at (885, 499) on #submit
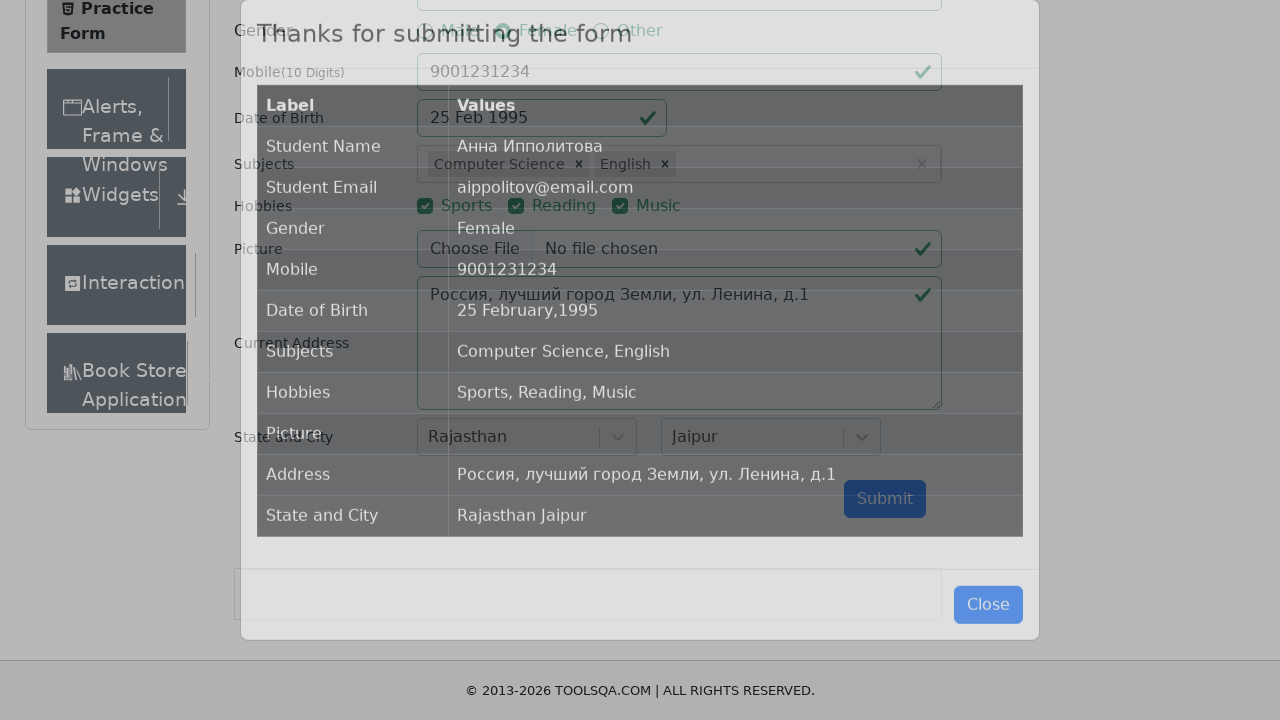

Modal content appeared on the page
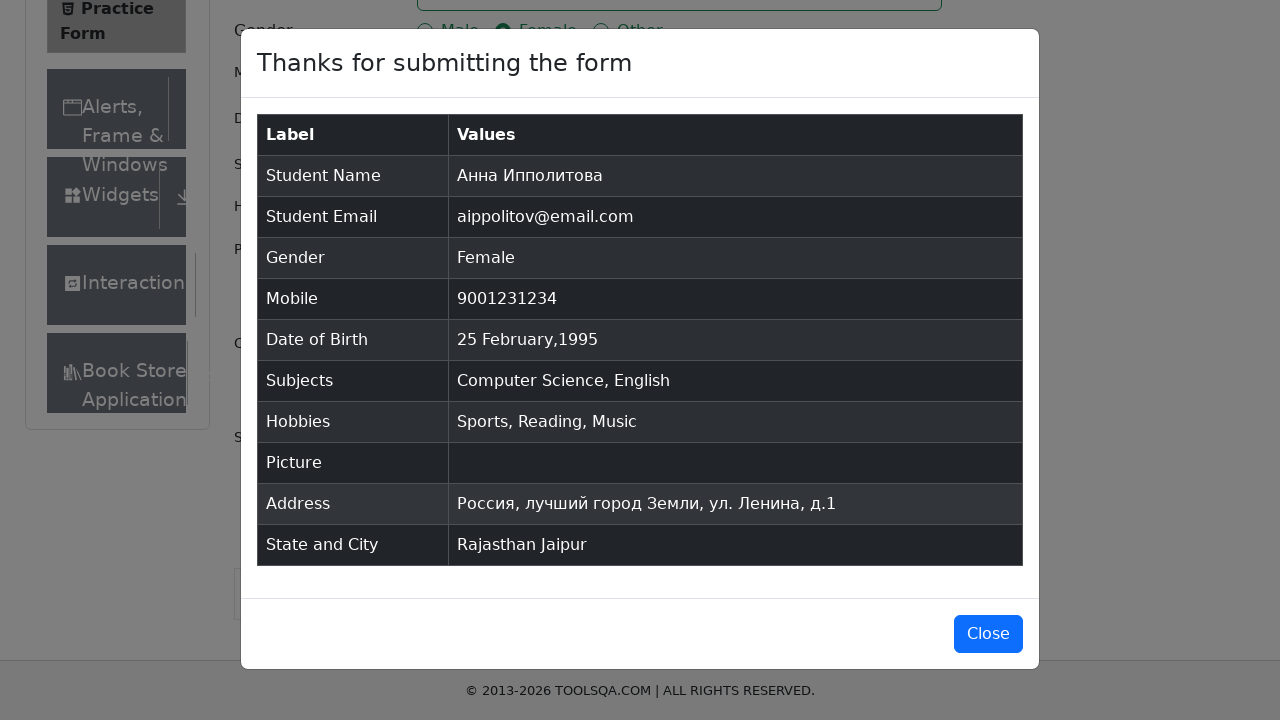

Confirmed modal is visible and displaying submitted data
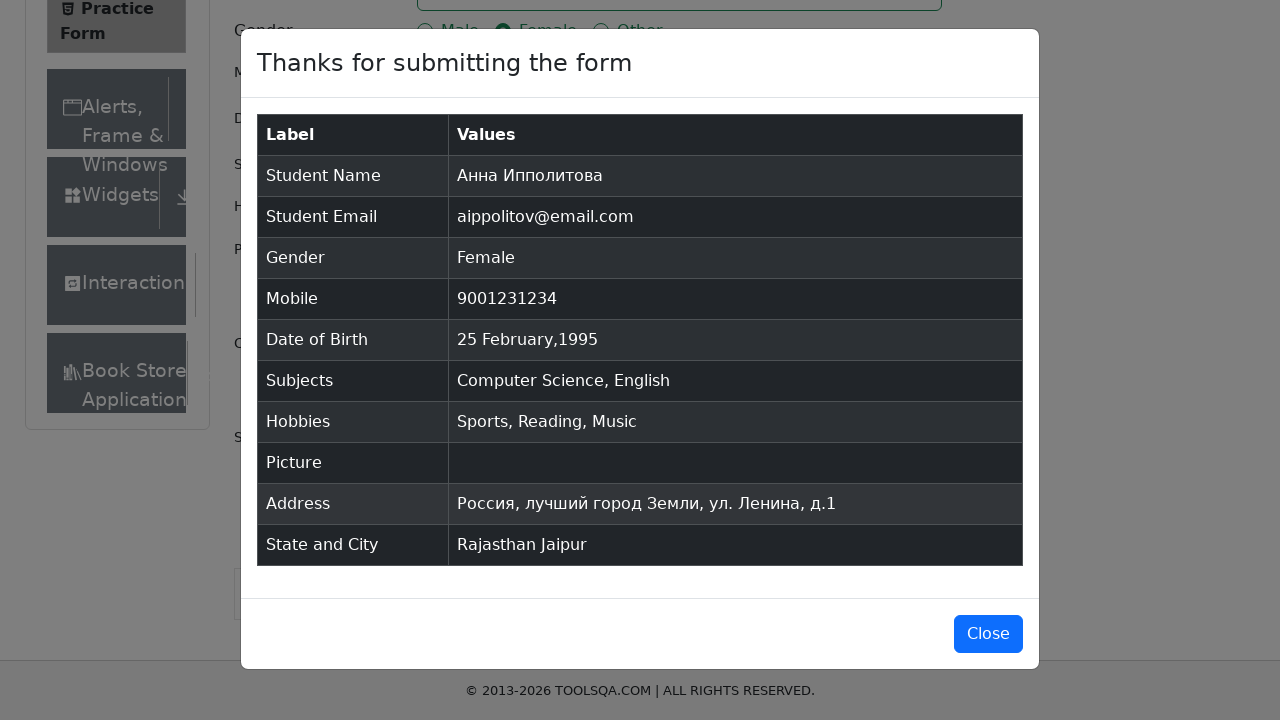

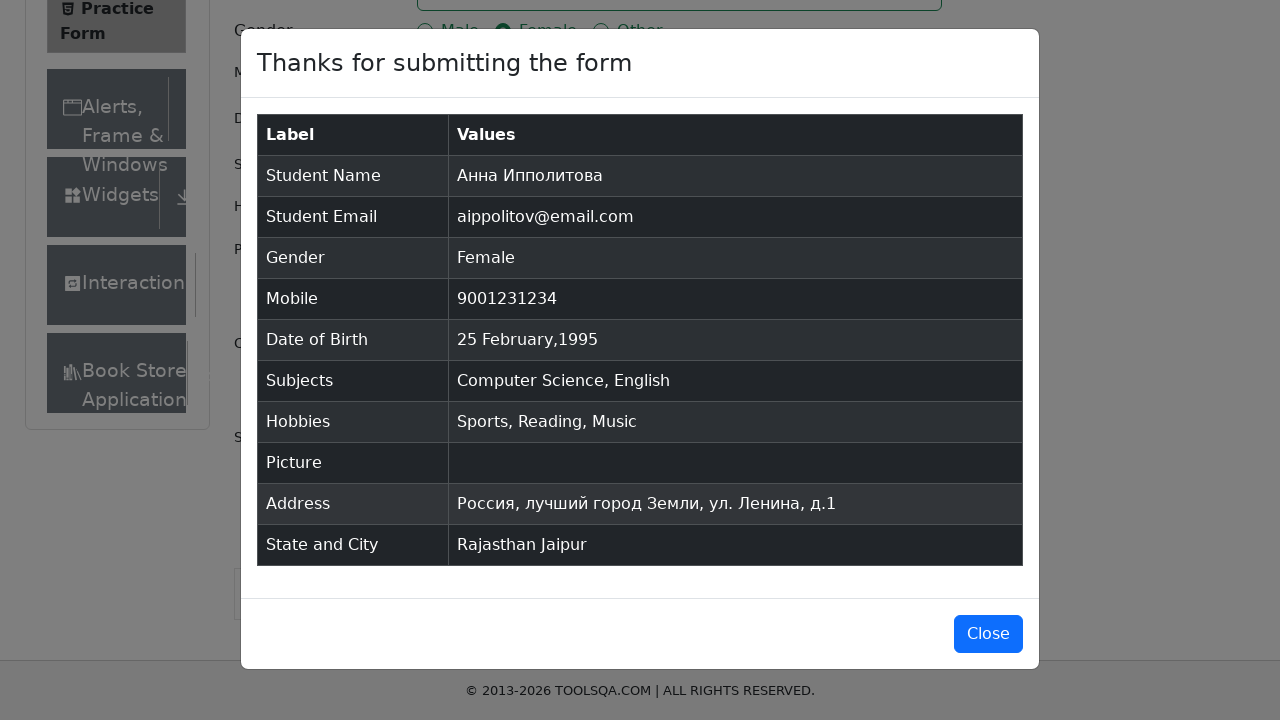